Tests a web form submission by filling text and password fields, clicking submit, and verifying the success message appears

Starting URL: https://www.selenium.dev/selenium/web/web-form.html

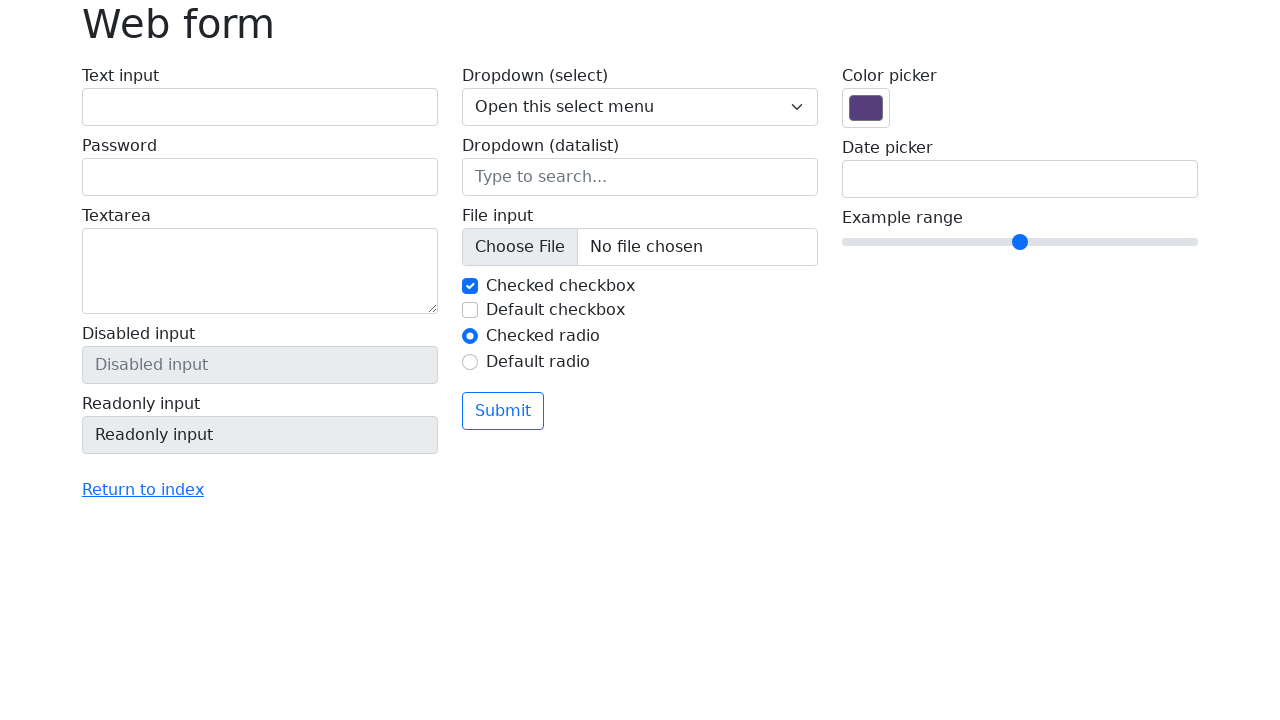

Filled text input field with 'Selenium' on #my-text-id
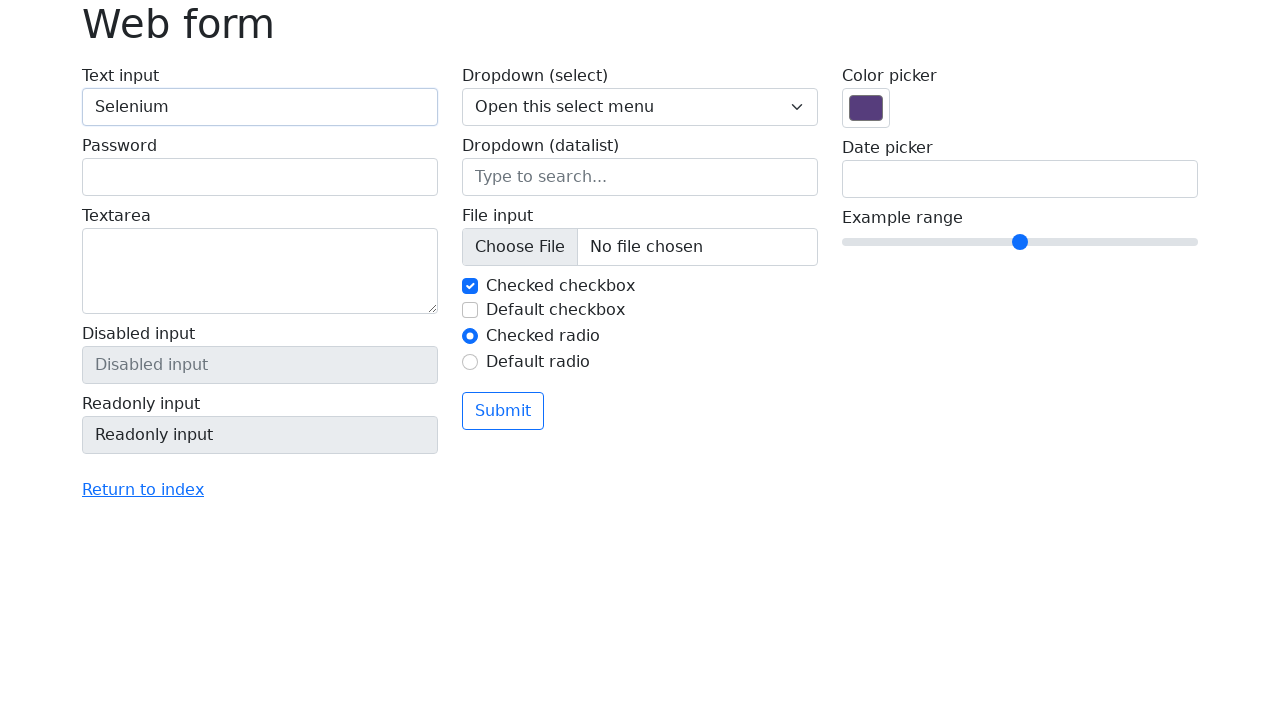

Filled password field with '1234' on input[name='my-password']
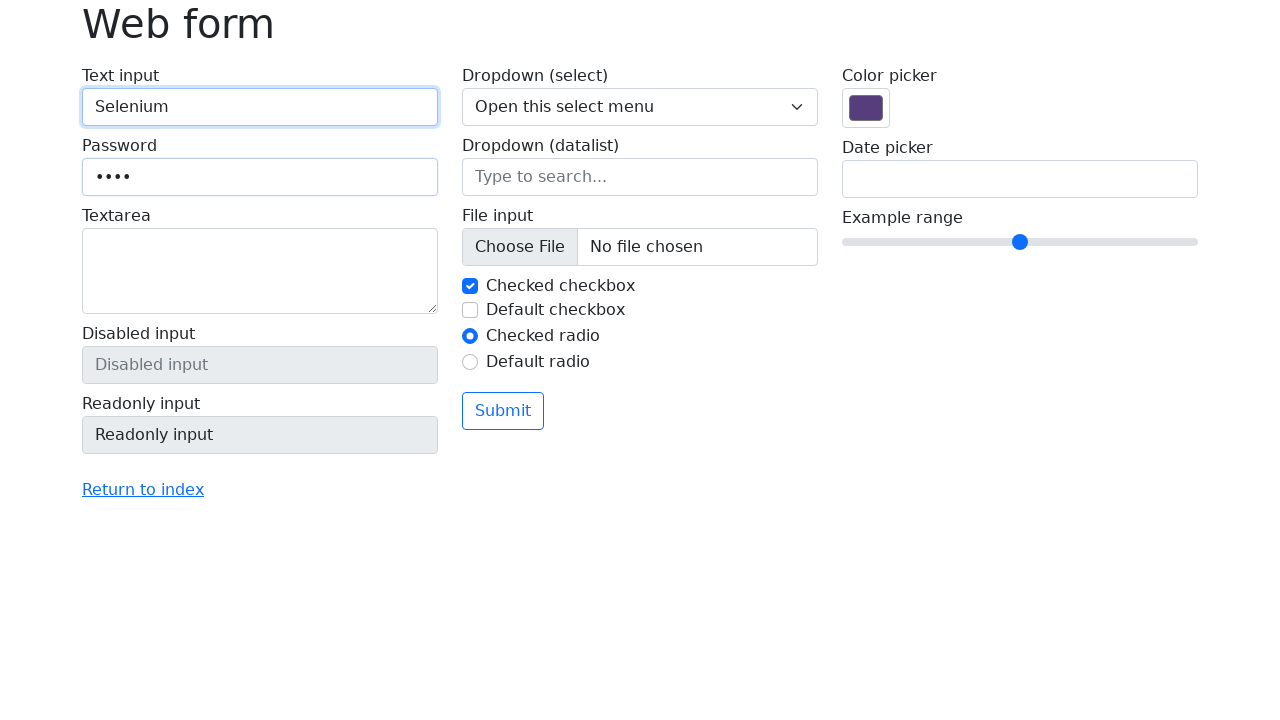

Clicked submit button to submit the form at (503, 411) on button[type='submit']
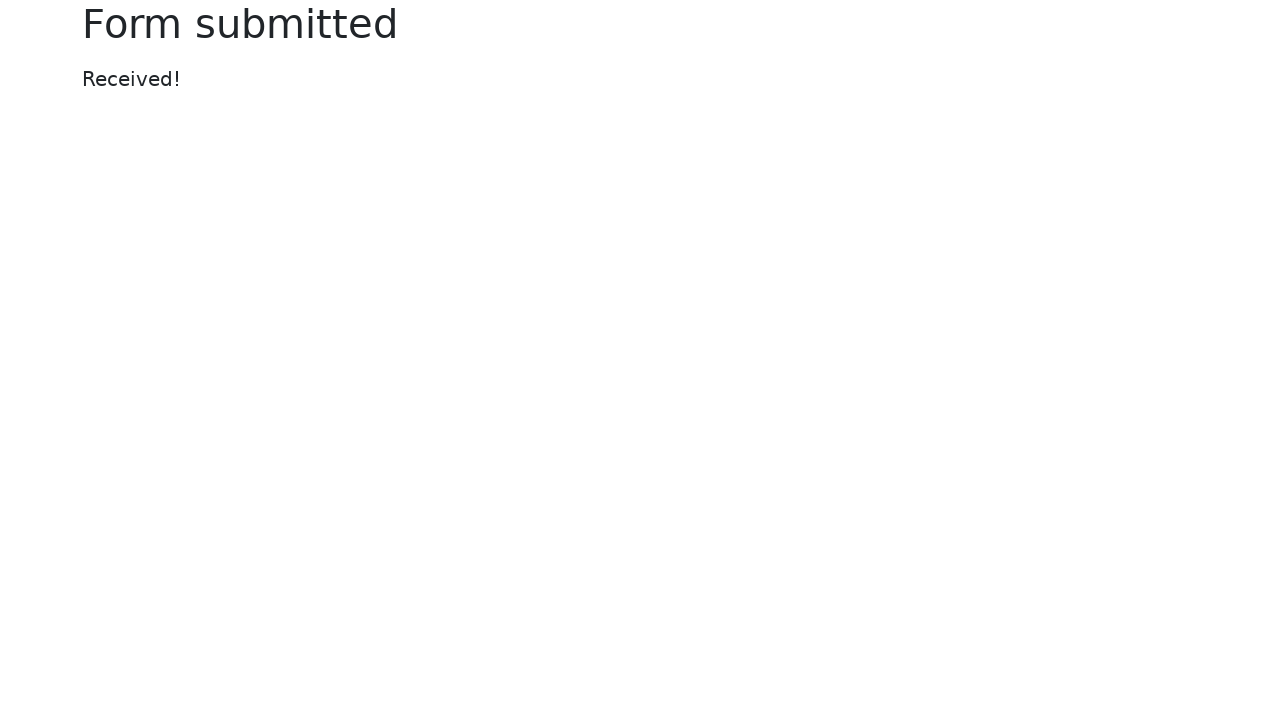

Success message appeared on the page
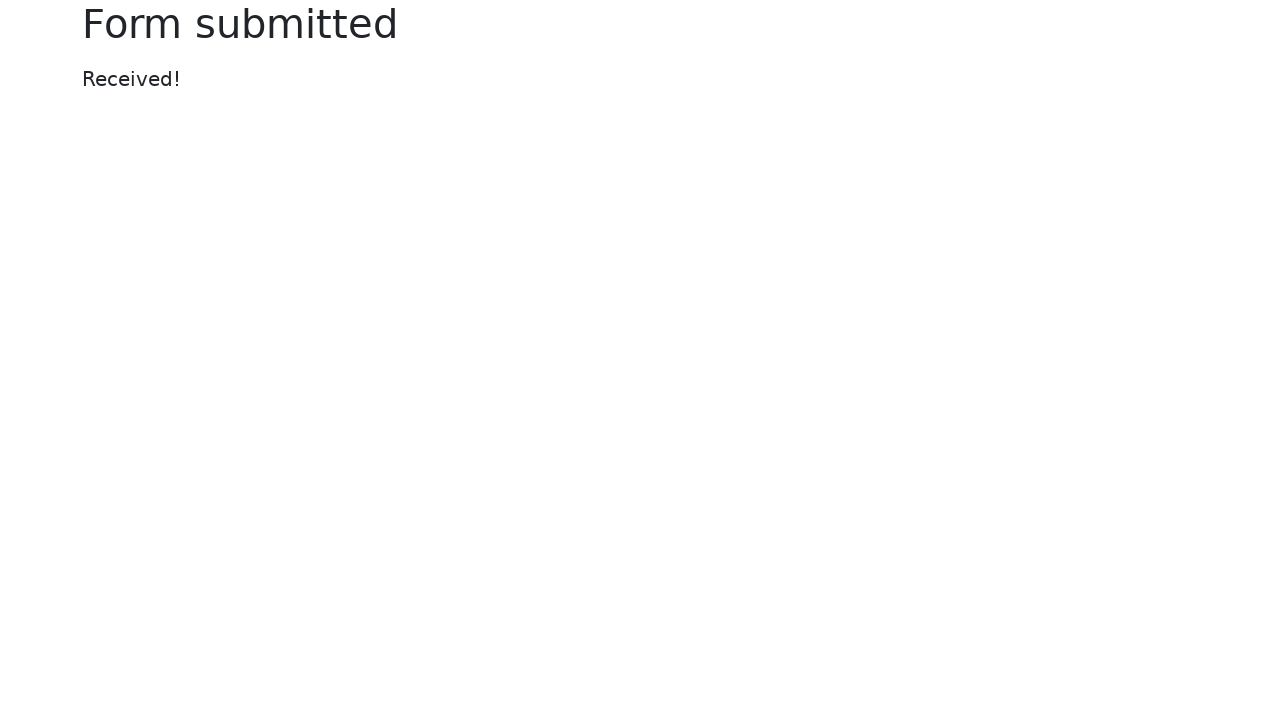

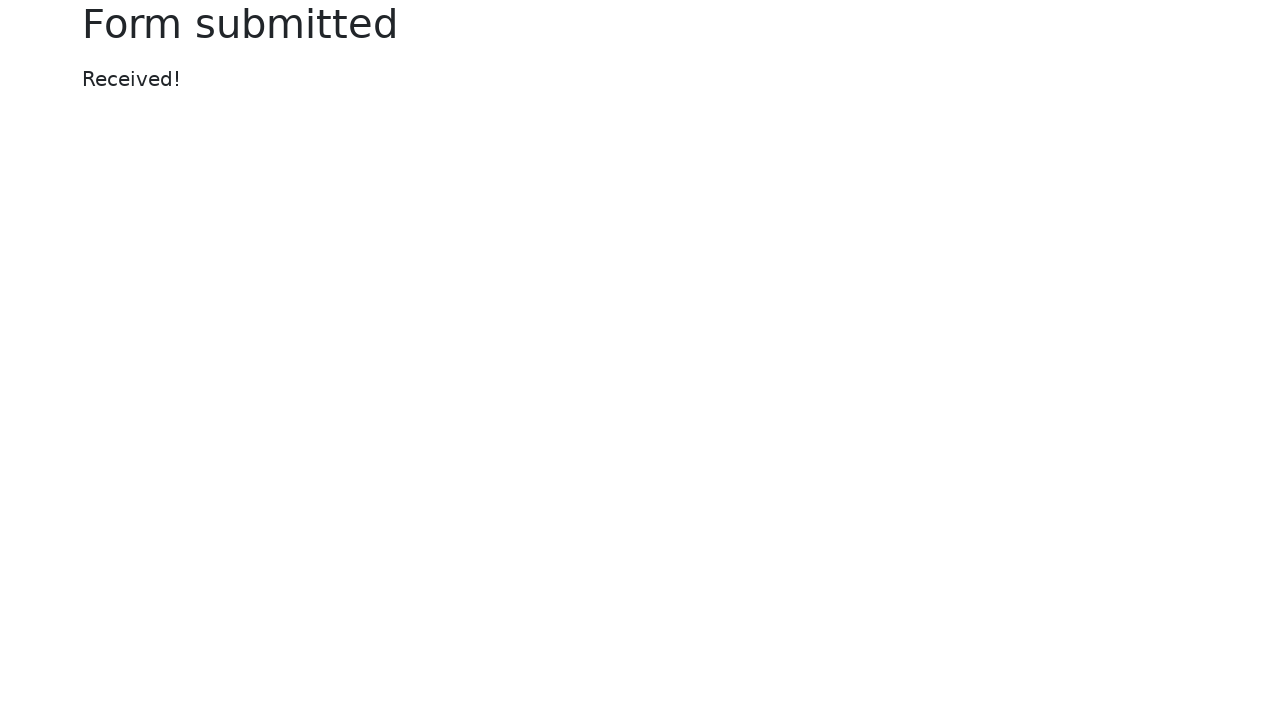